Tests JavaScript prompt dialog by triggering it, entering text, and accepting the prompt

Starting URL: https://practice.cydeo.com/javascript_alerts

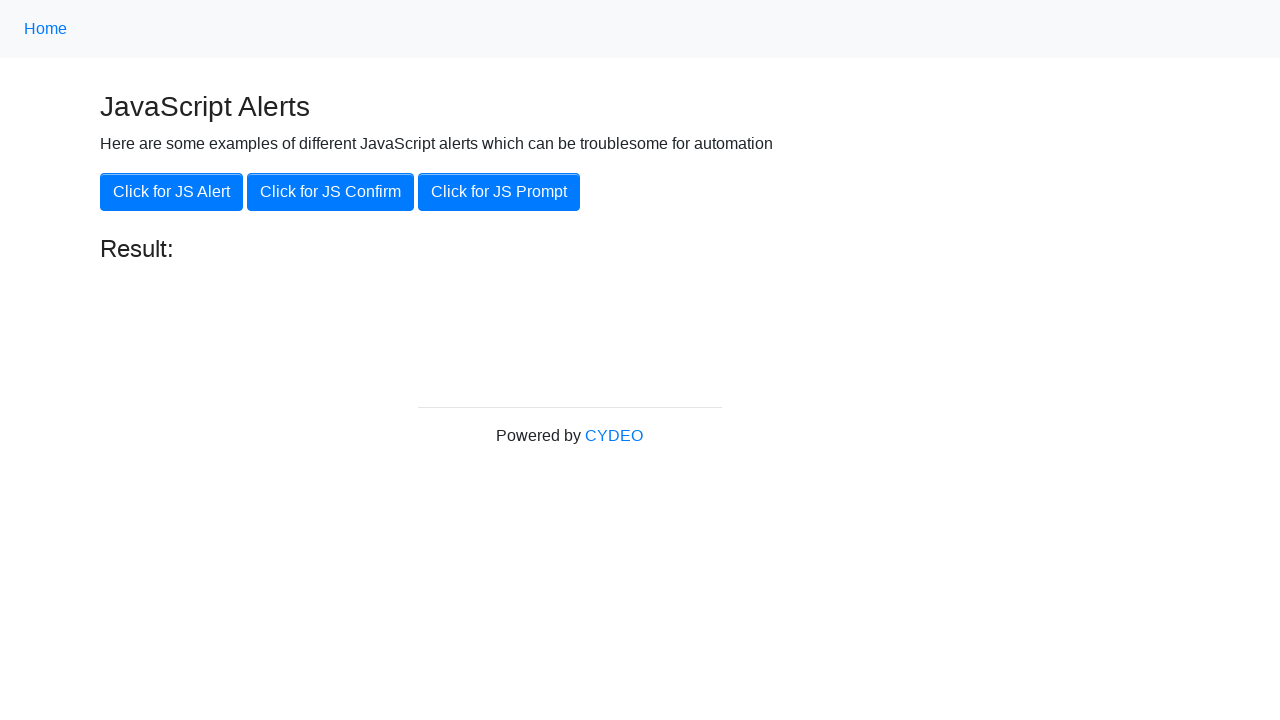

Set up dialog handler to accept prompt with 'hello'
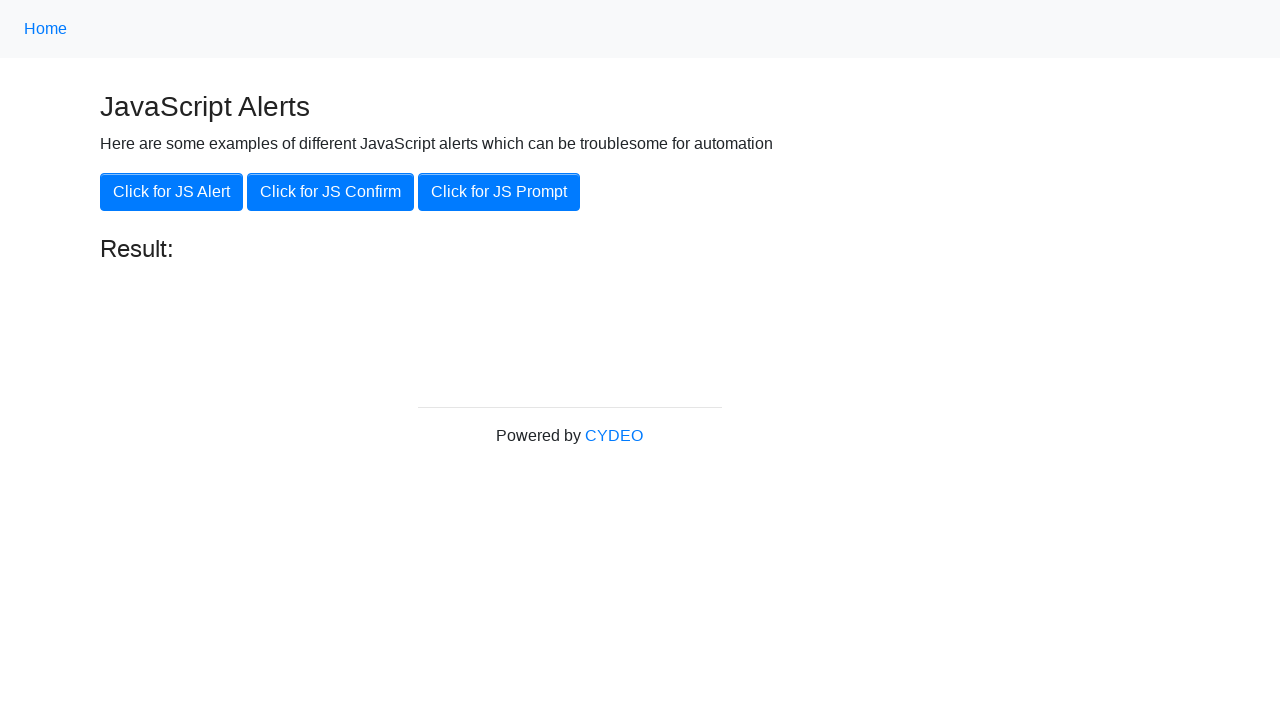

Clicked button to trigger JavaScript prompt dialog at (499, 192) on xpath=//button[.='Click for JS Prompt']
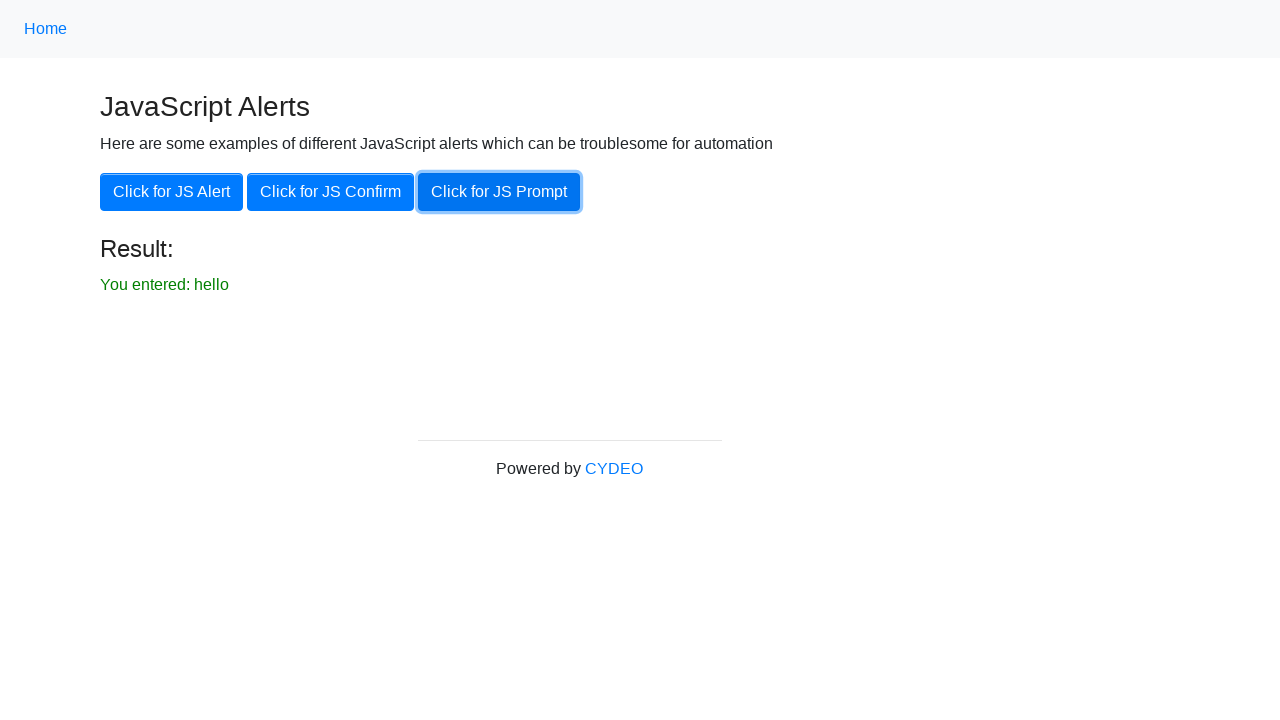

Verified result text displayed in green, confirming prompt was accepted with 'hello'
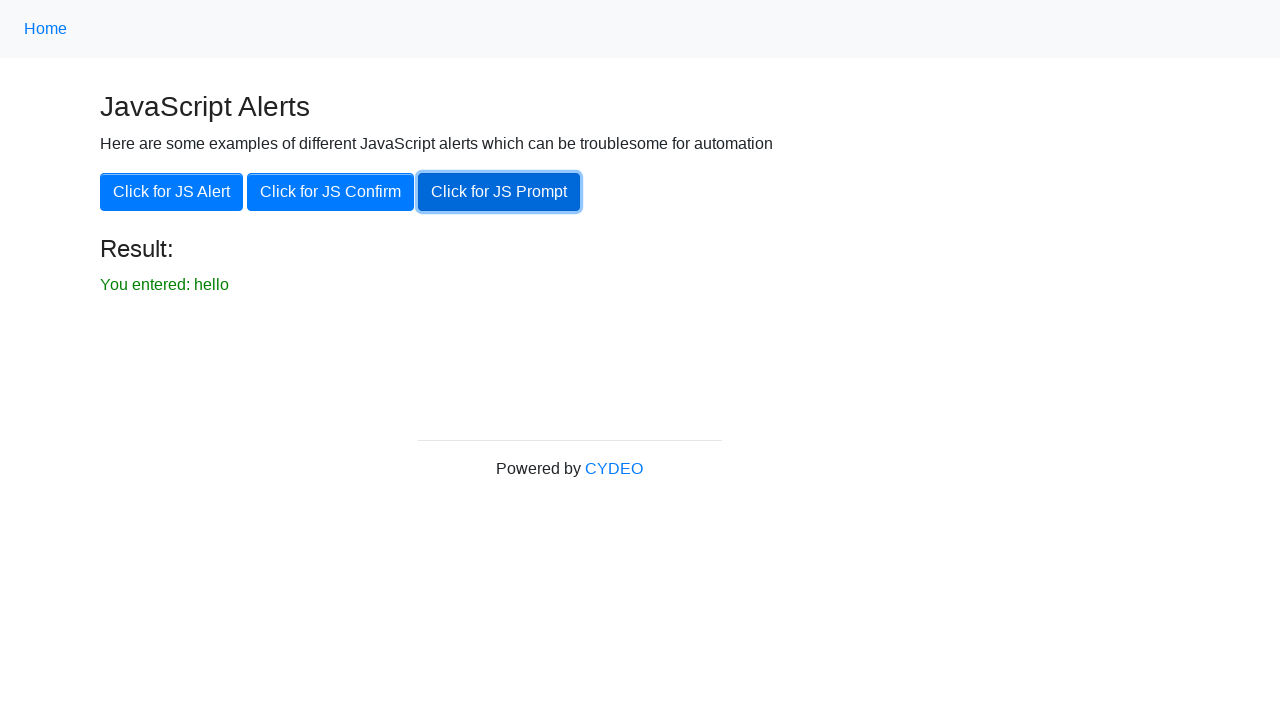

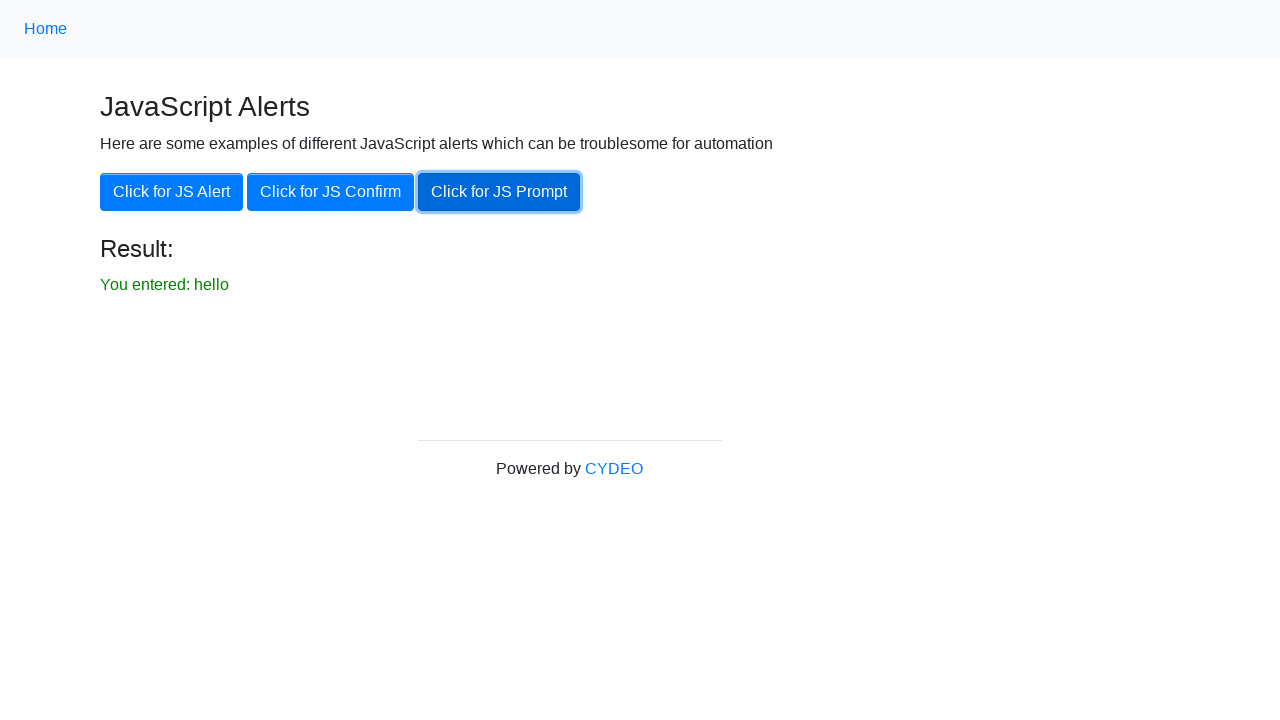